Tests that the salary calculator displays an error message when hours per week is set to 0 (invalid input)

Starting URL: https://www.calculator.net/salary-calculator.html

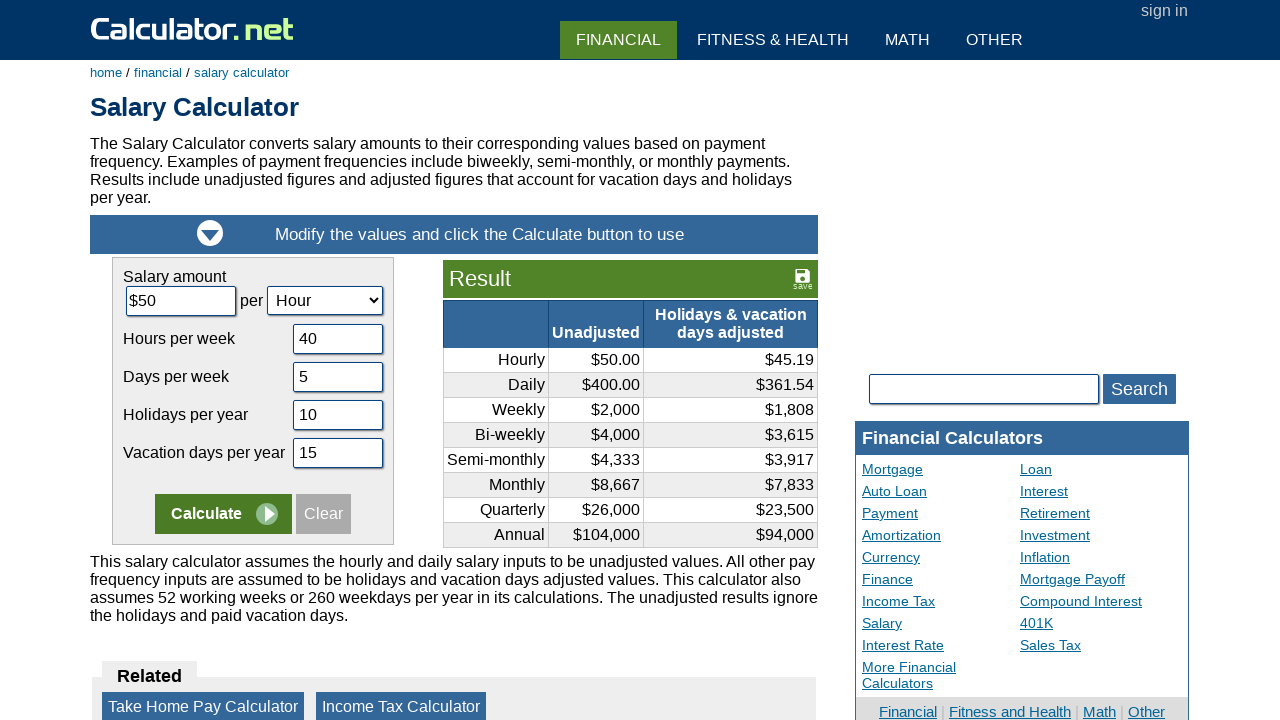

Cleared hourly rate field on #camount
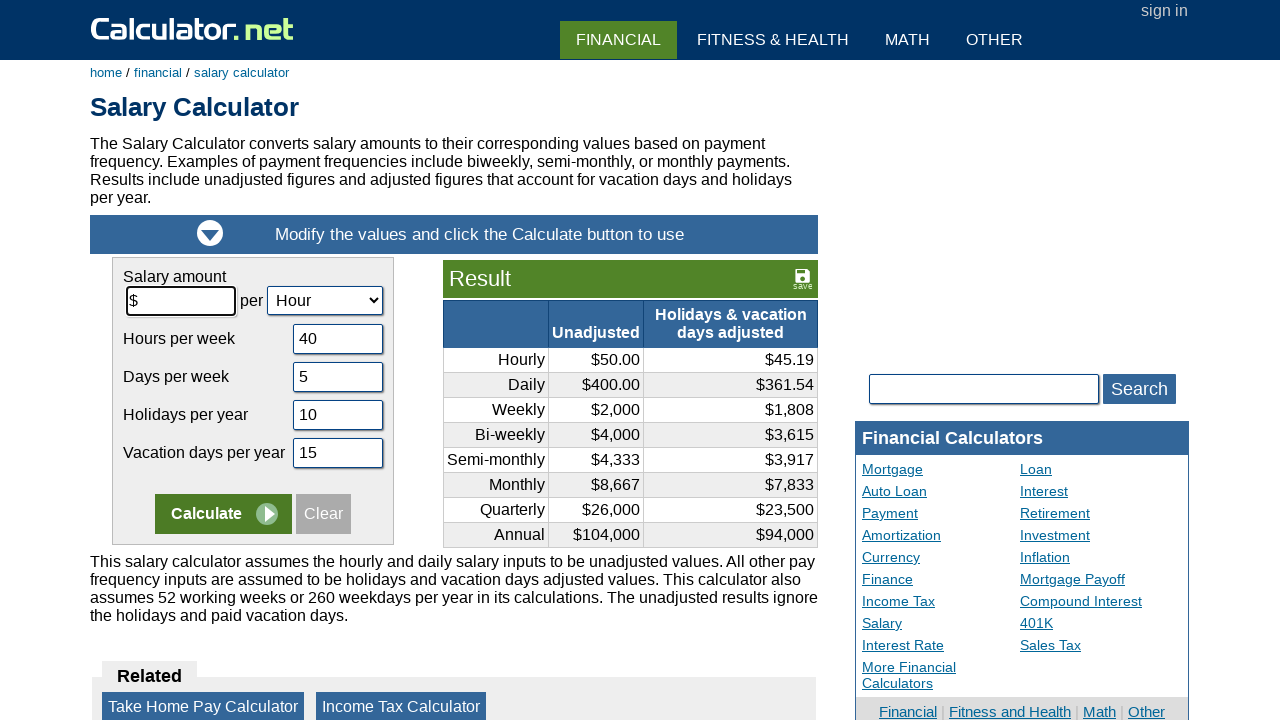

Filled hourly rate field with 14 on #camount
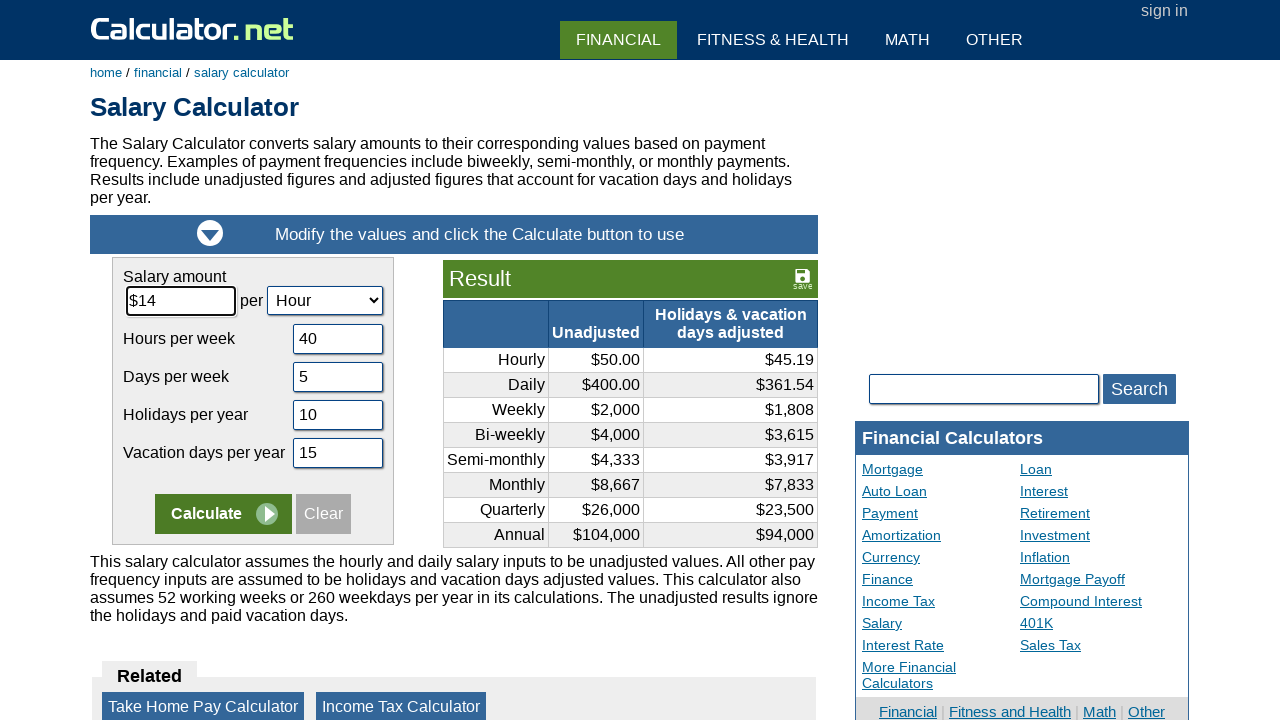

Cleared hours per week field on #chours
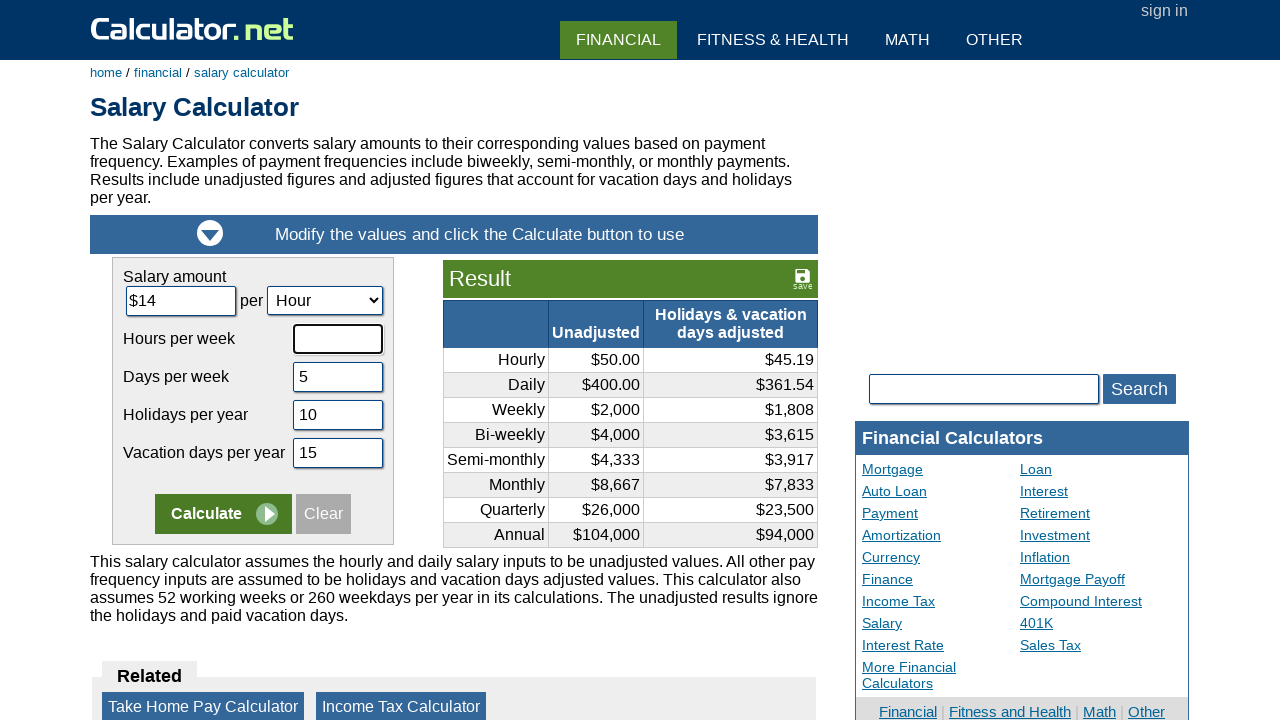

Filled hours per week field with invalid value 0 on #chours
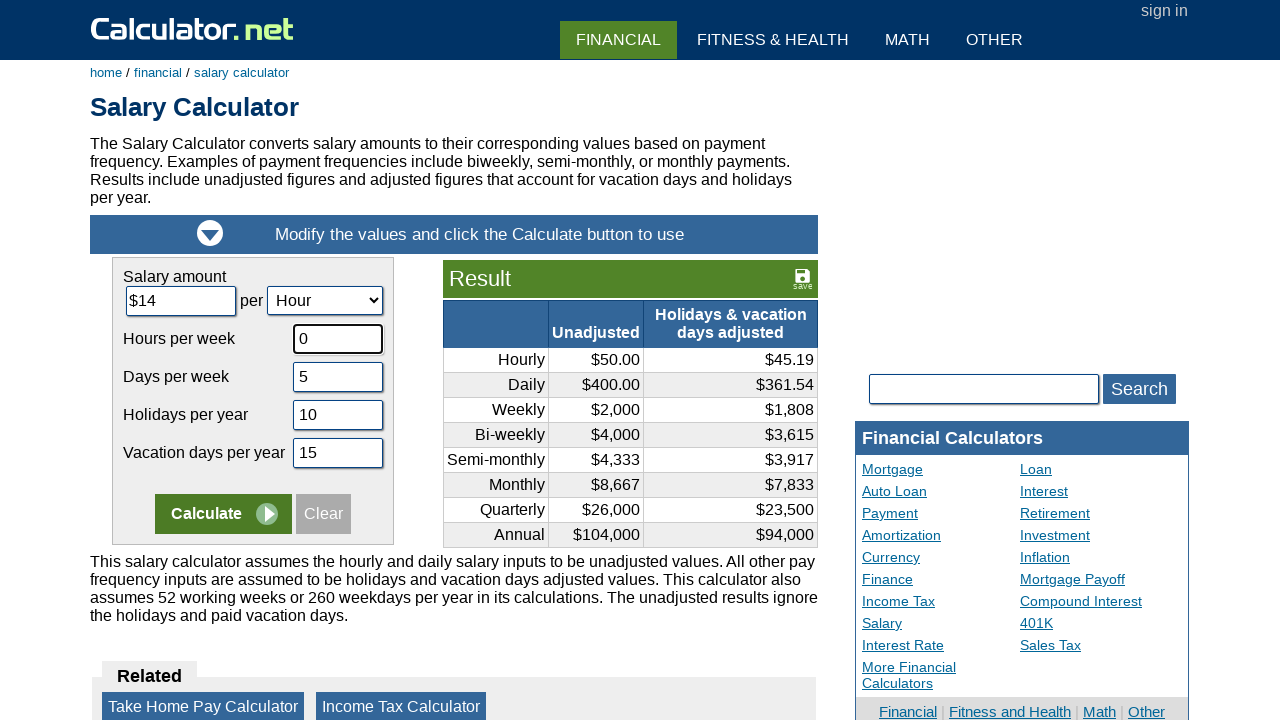

Cleared days per week field on #cdays
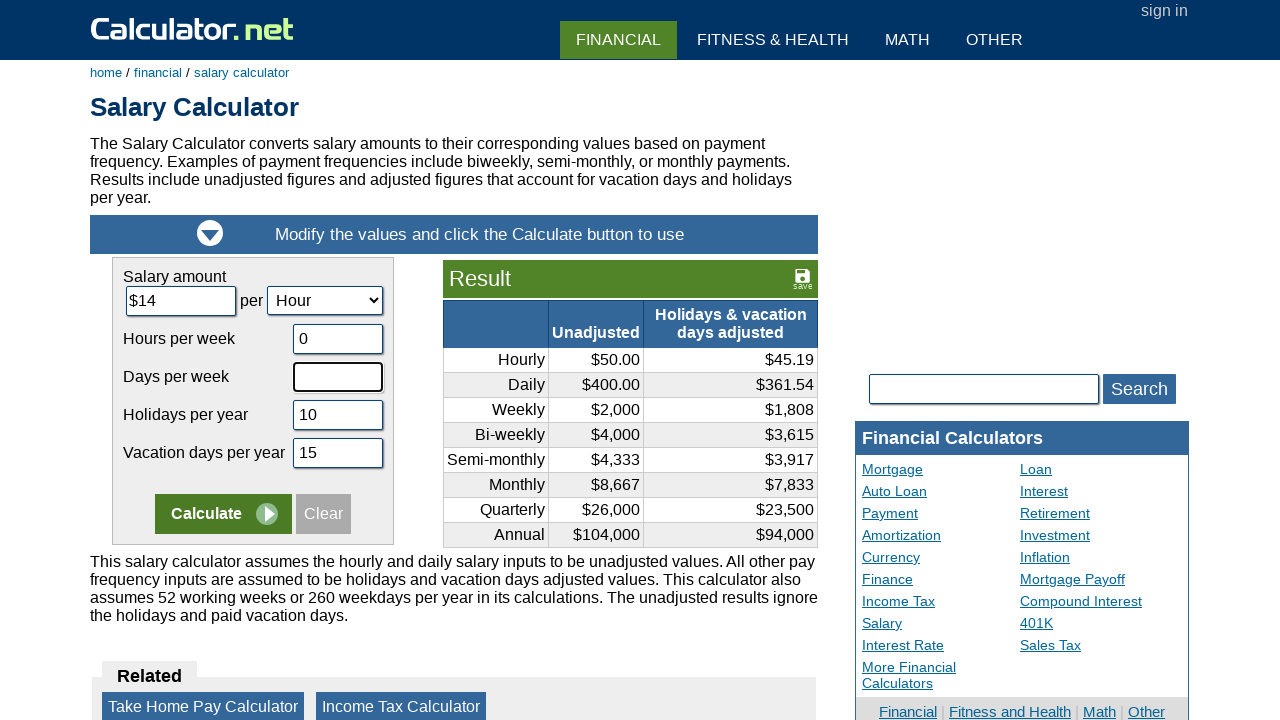

Filled days per week field with 7 on #cdays
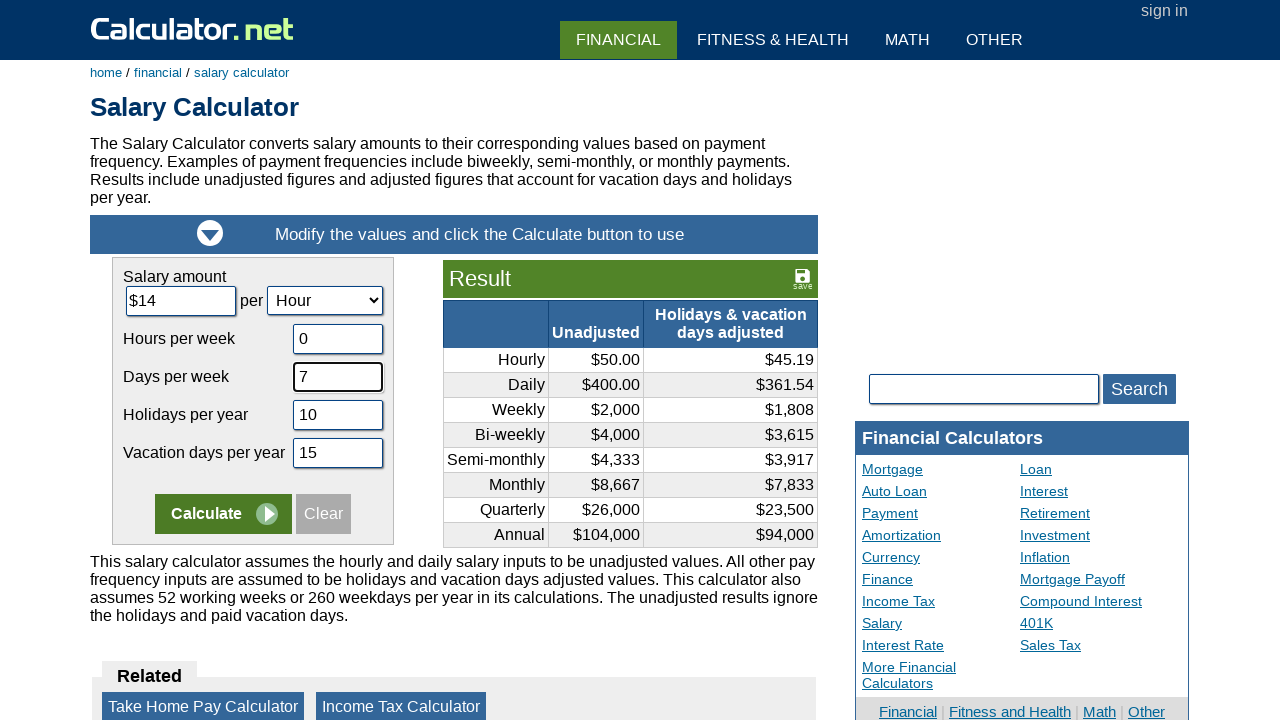

Cleared vacation days per year field on #cvacation
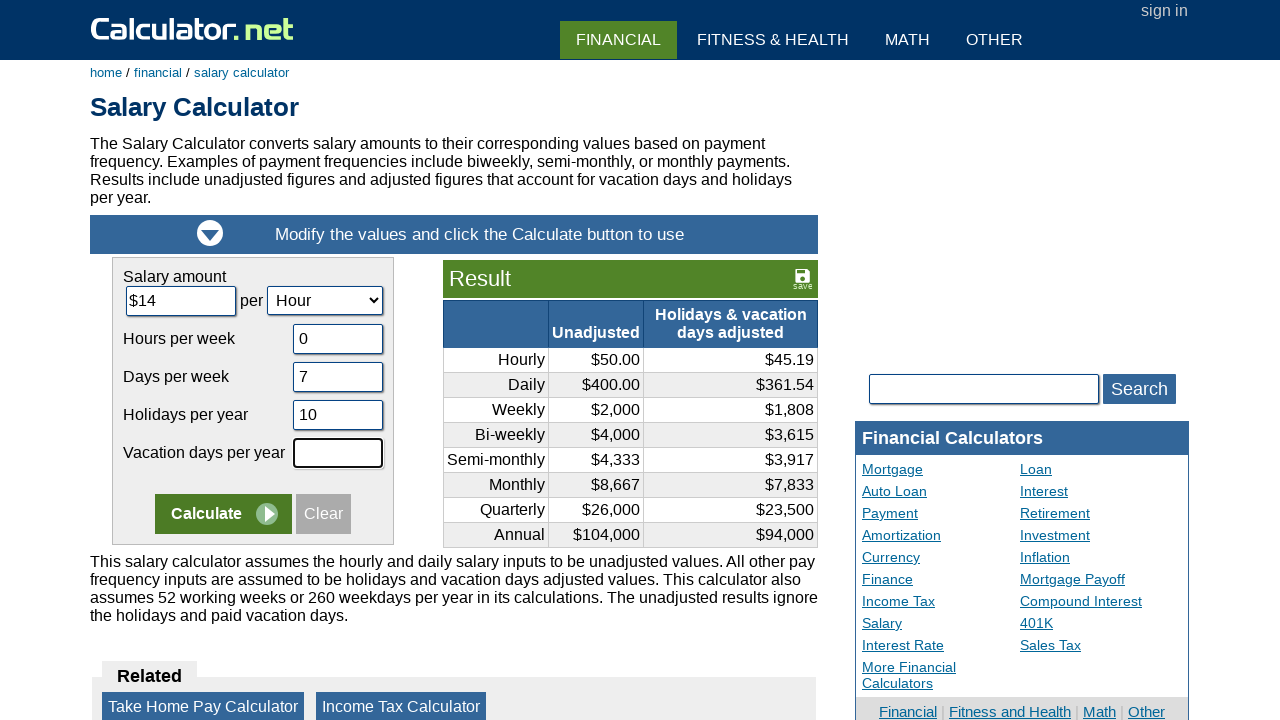

Filled vacation days per year field with 0 on #cvacation
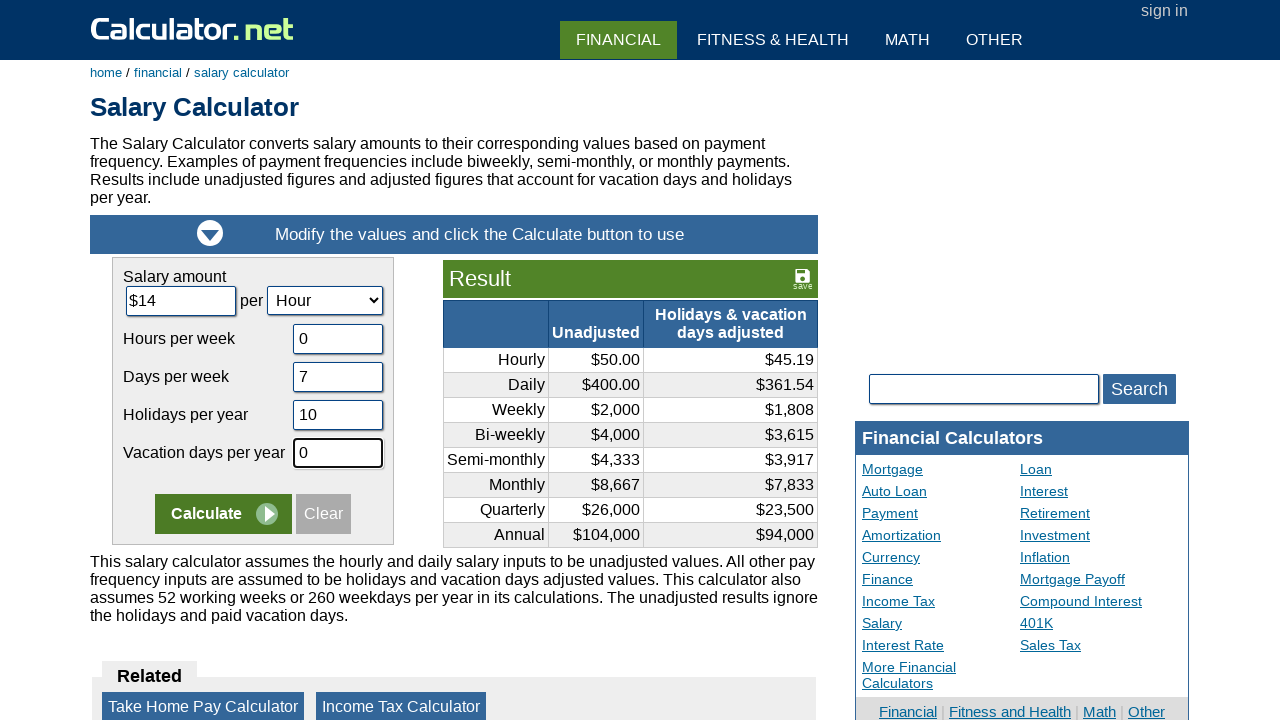

Cleared holidays per year field on #cholidays
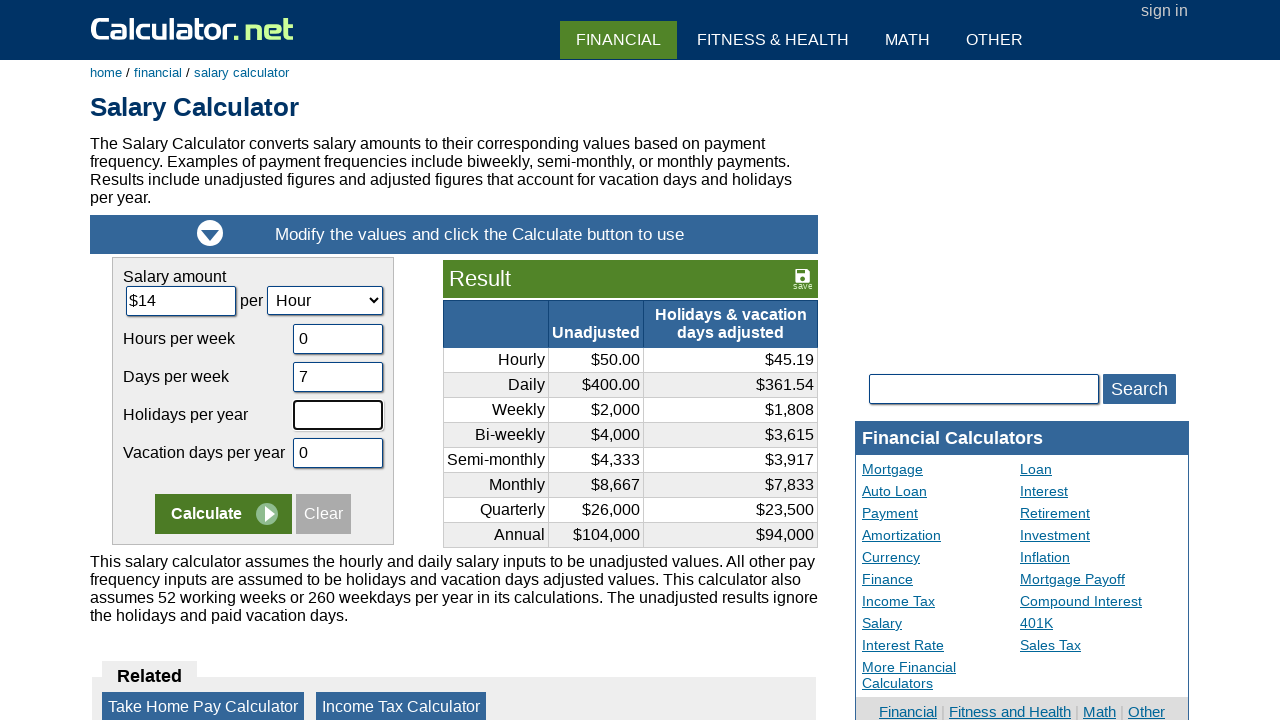

Filled holidays per year field with 0 on #cholidays
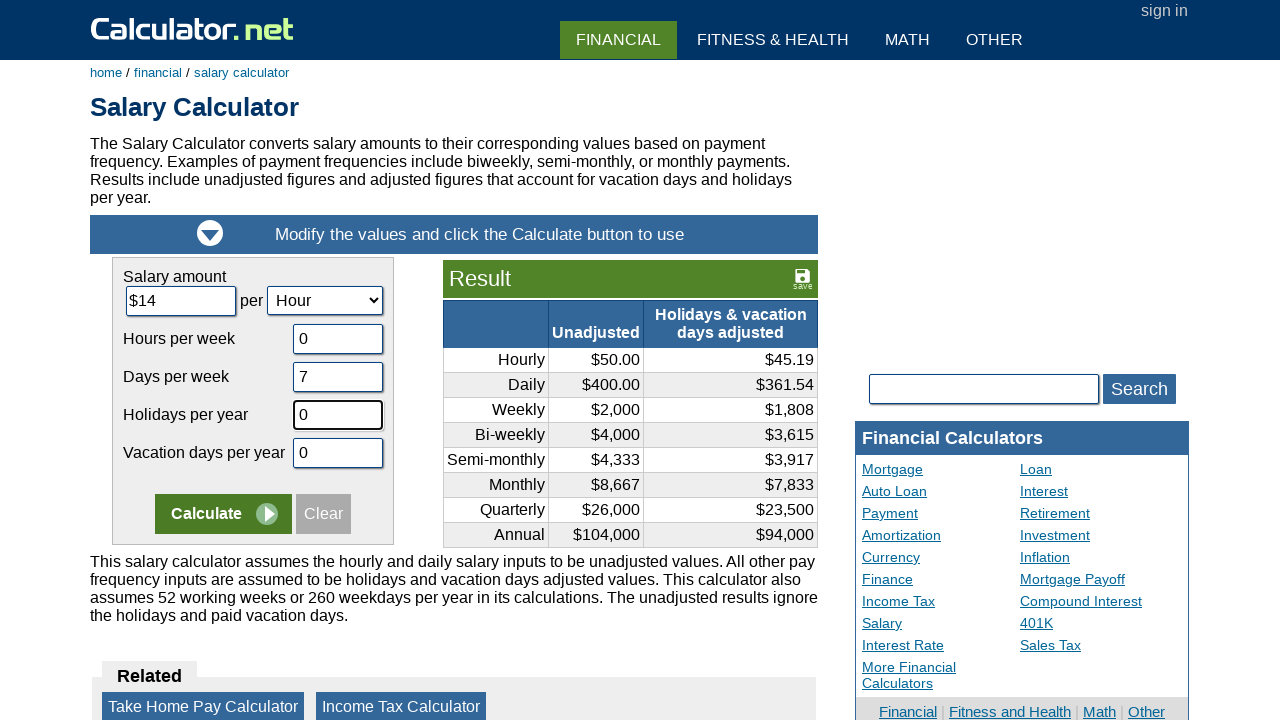

Clicked submit button to calculate salary at (223, 514) on input[name='x']
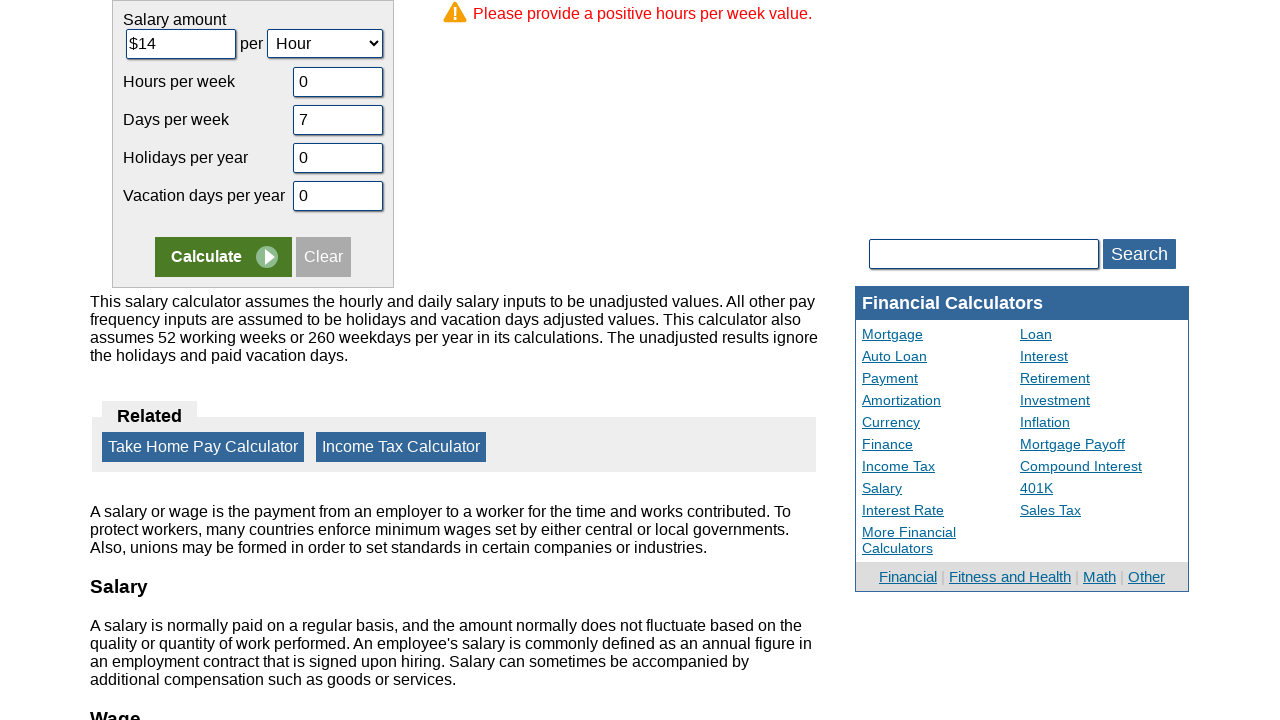

Error message element loaded and became visible
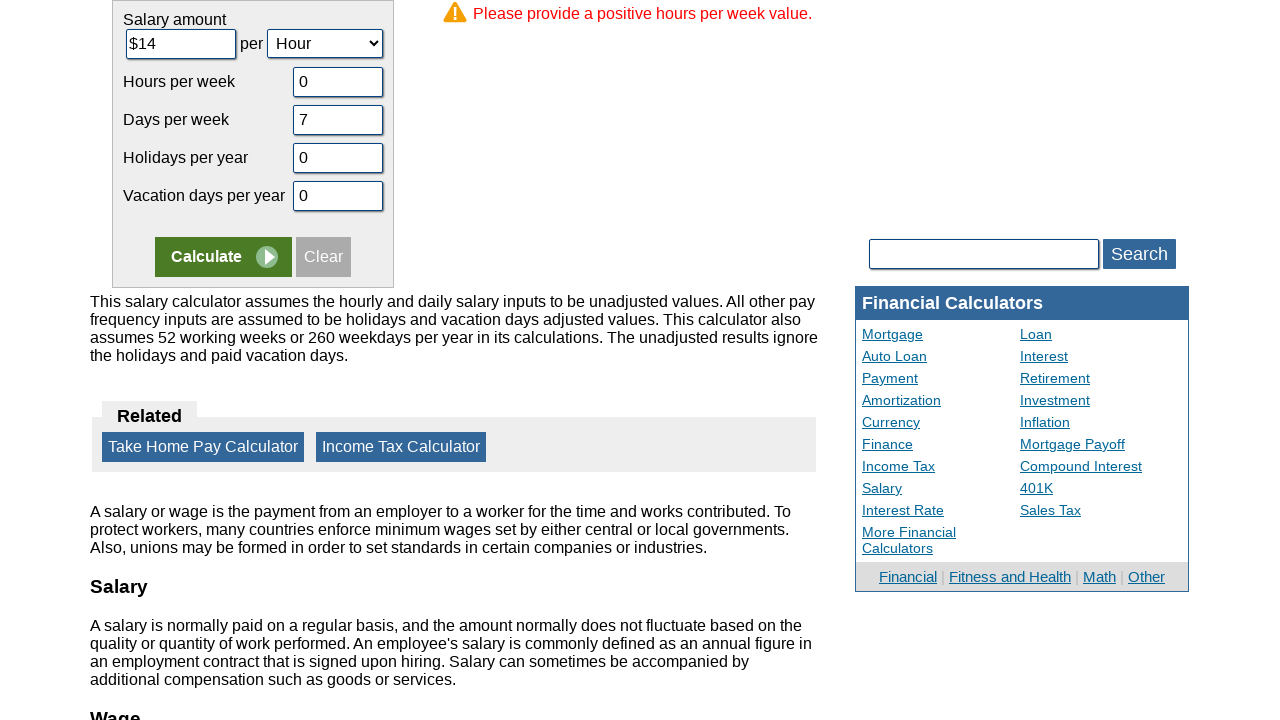

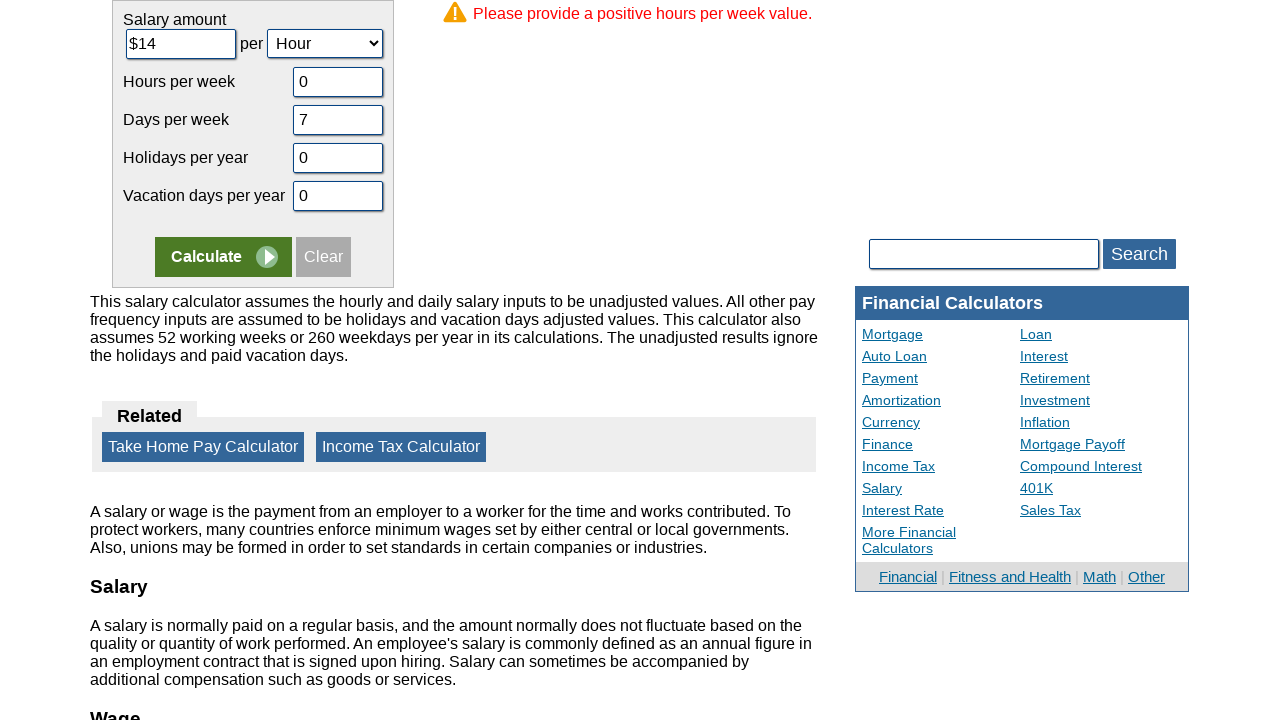